Fills out a registration form with personal information including name, email, address, skills, and other details from dropdown selections

Starting URL: https://grotechminds.com/registration/

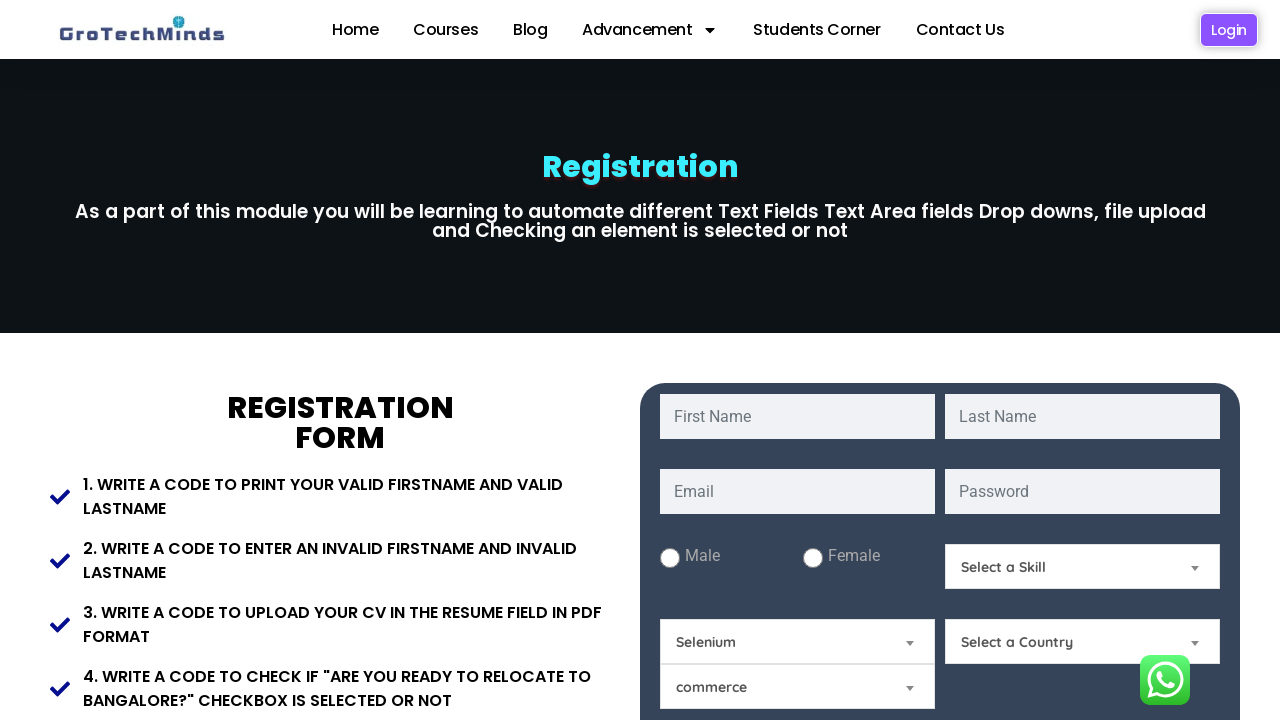

Filled first name field with 'Harini' on #fname
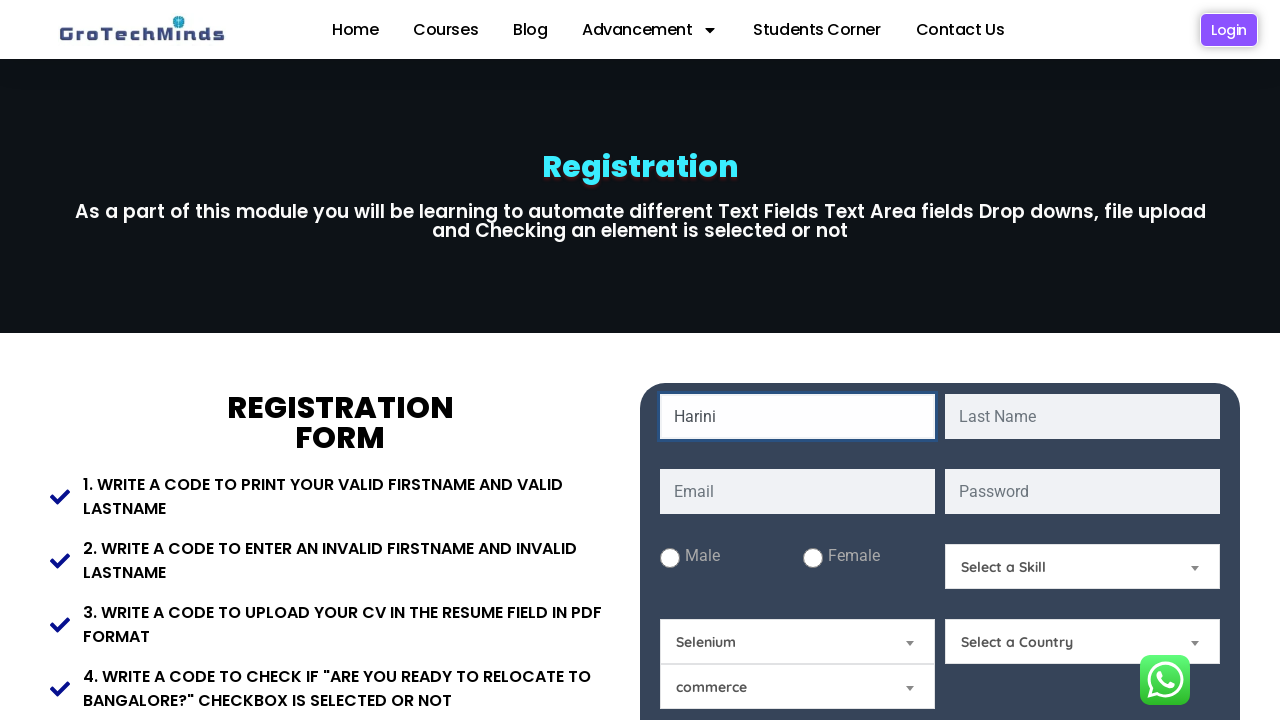

Filled last name field with 'Ravi' on #lname
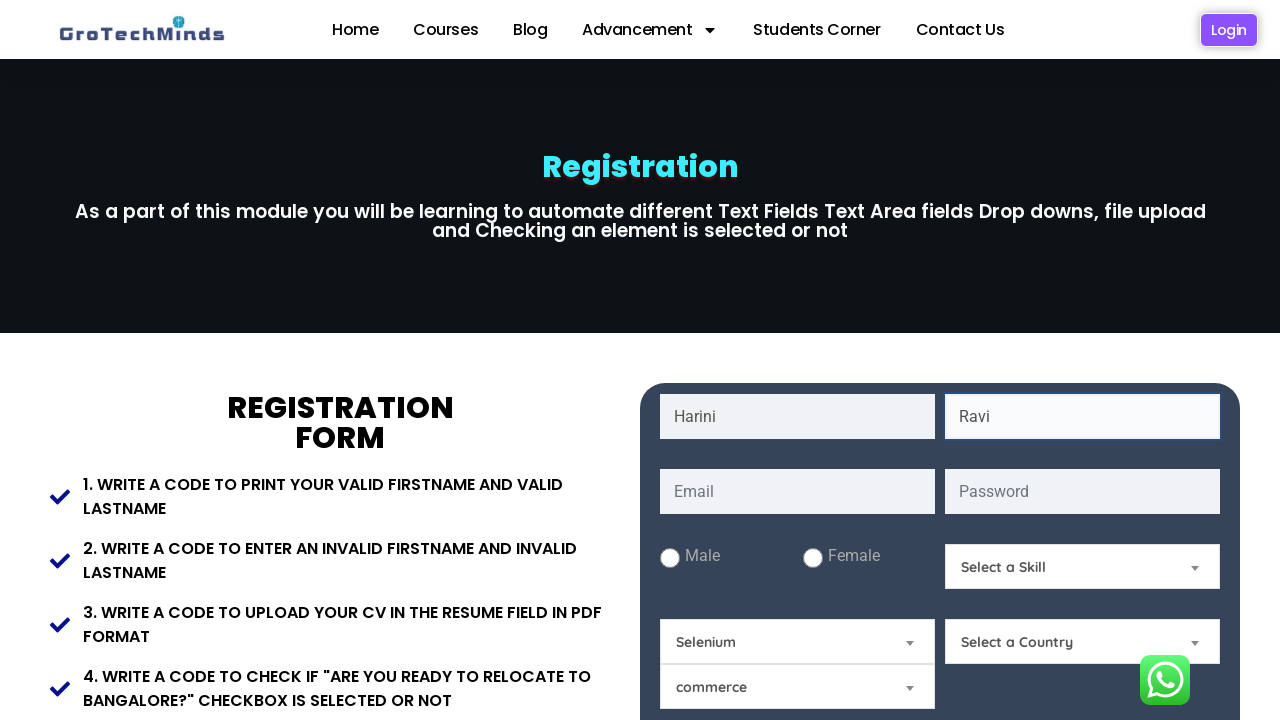

Filled email field with 'testuser2847@example.com' on #email
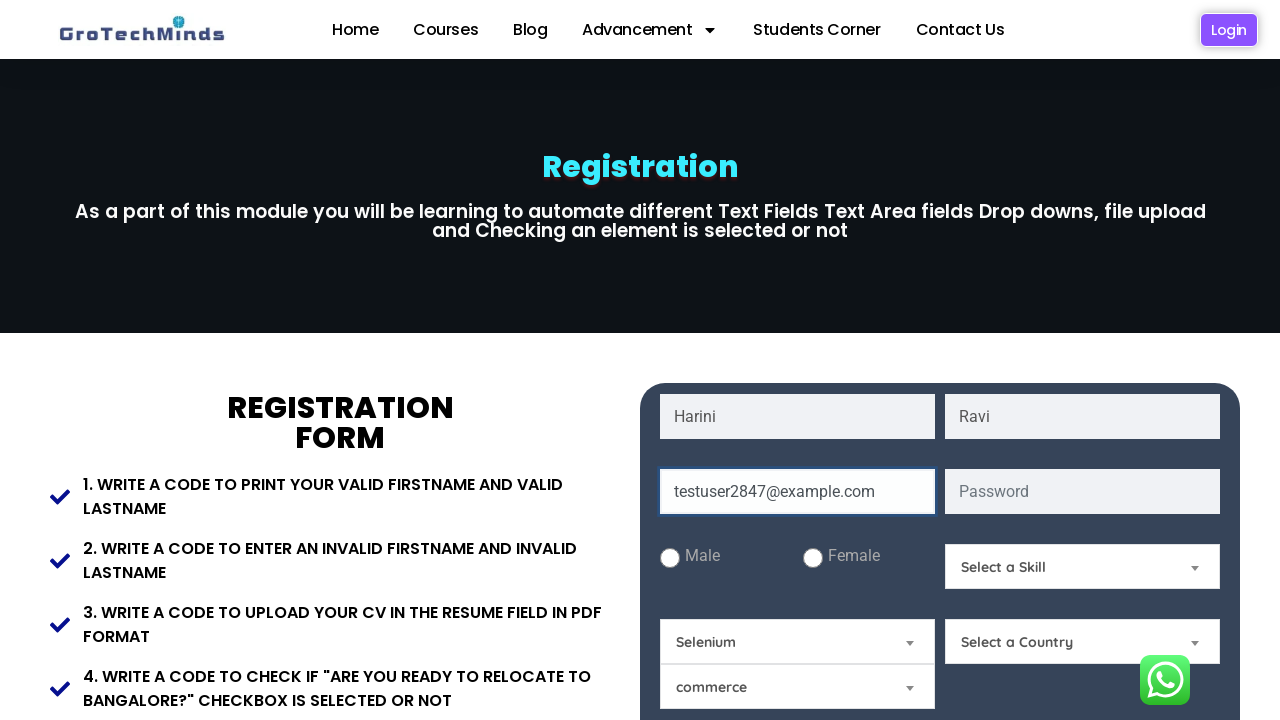

Filled password field with 'TestPass#2024' on #password
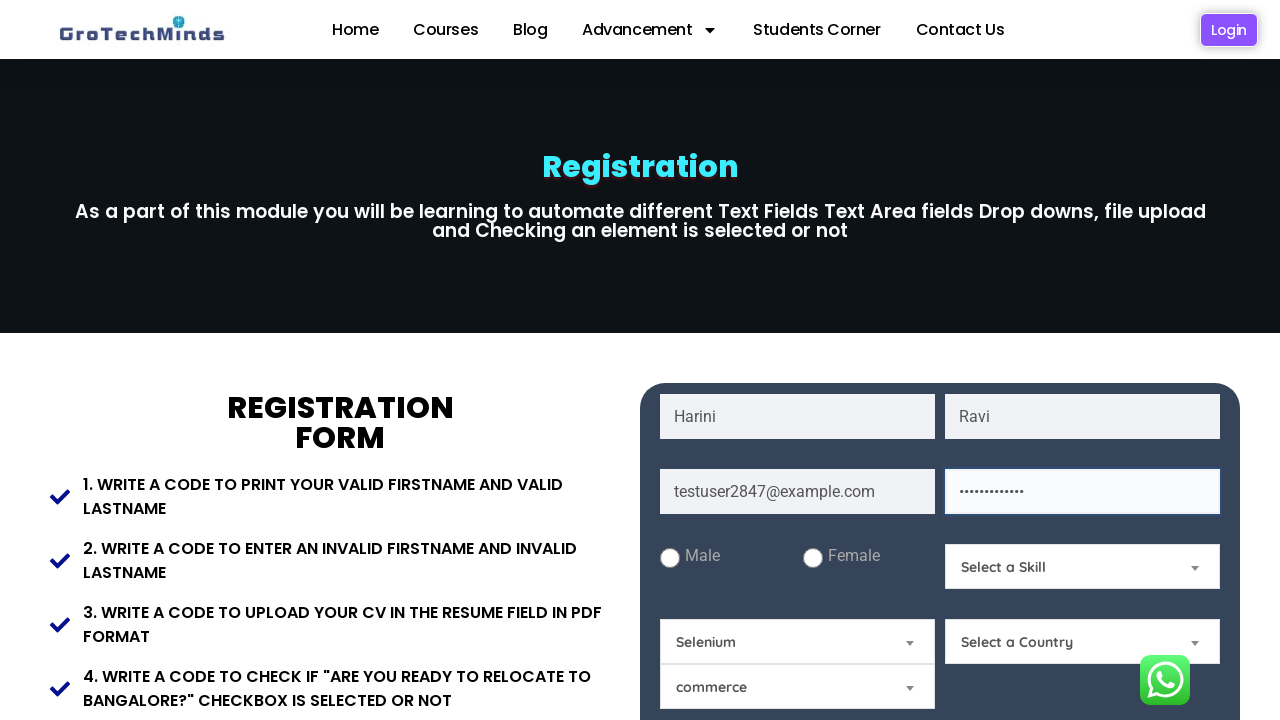

Filled present address field on #Present-Address
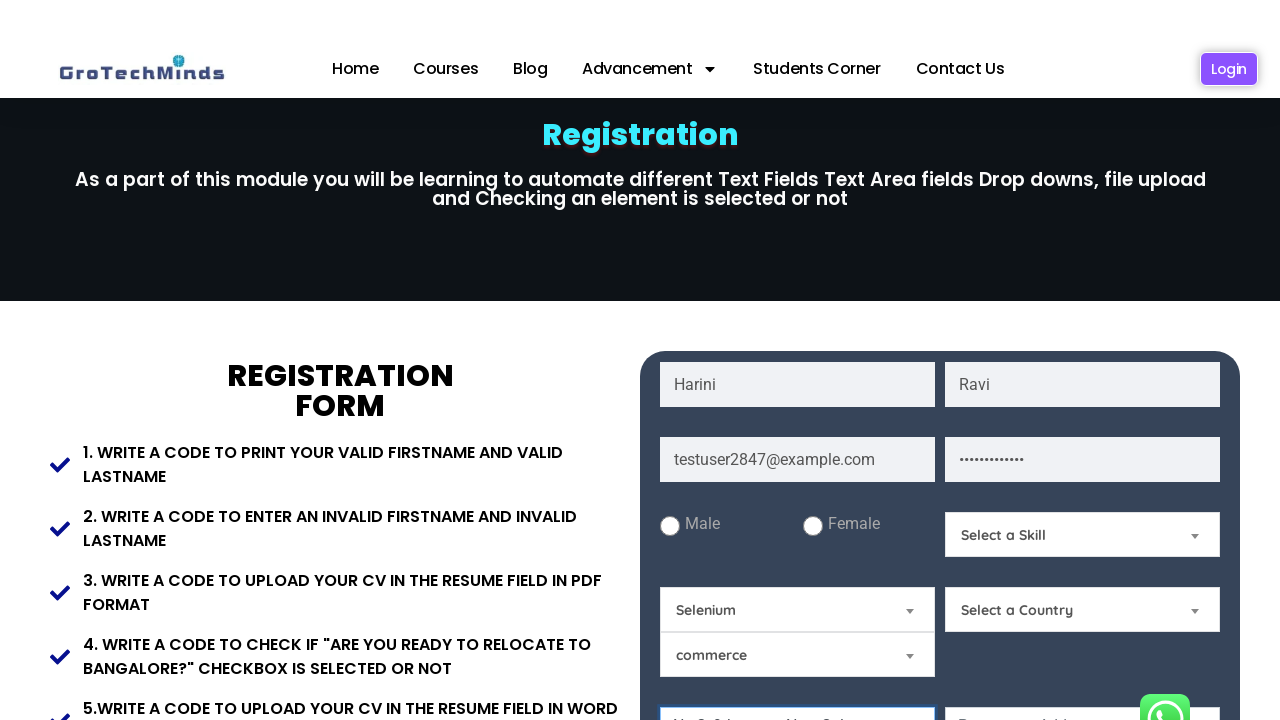

Filled permanent address field on #Permanent-Address
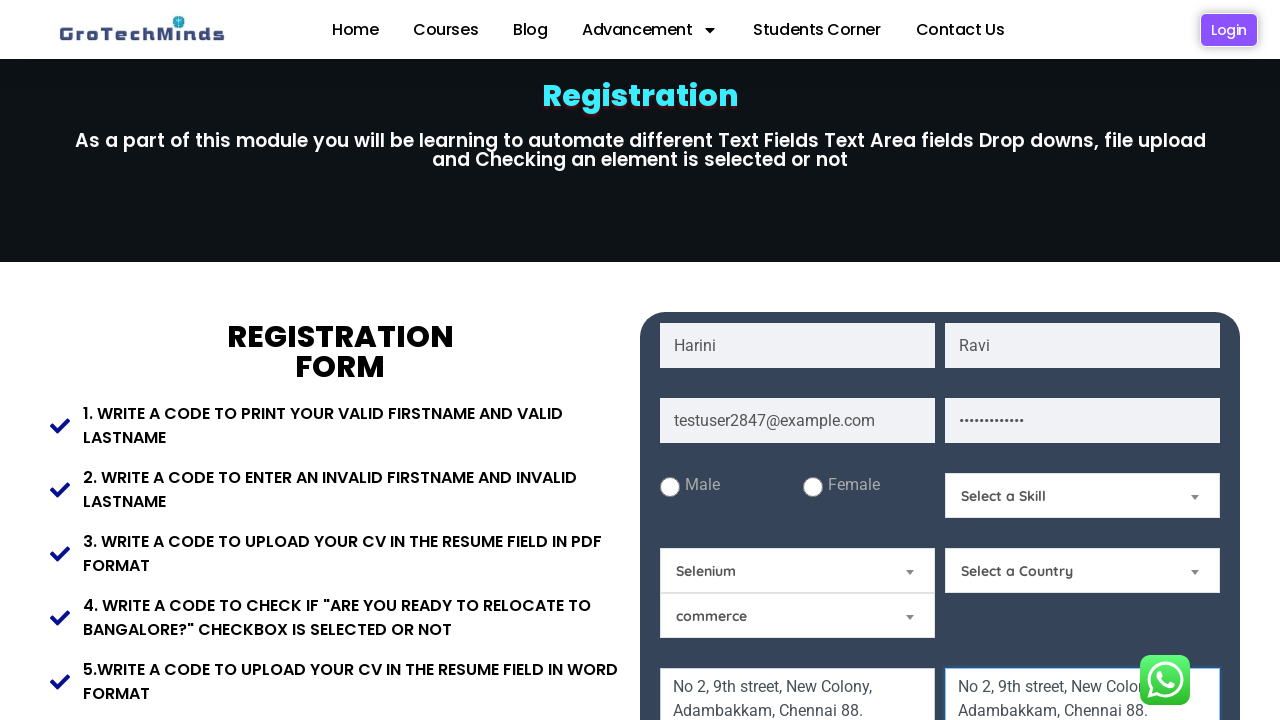

Filled pincode field with '600088' on #Pincode
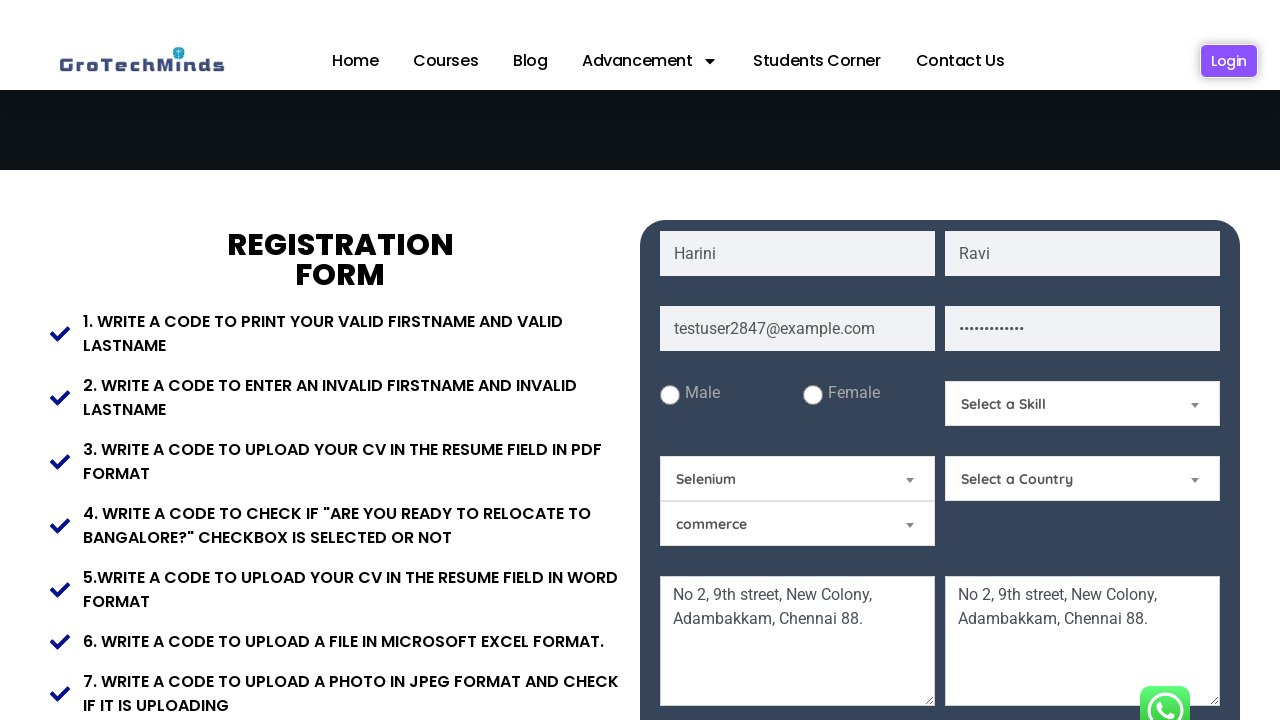

Selected 'Technical Skills' from Skills dropdown on #Skills
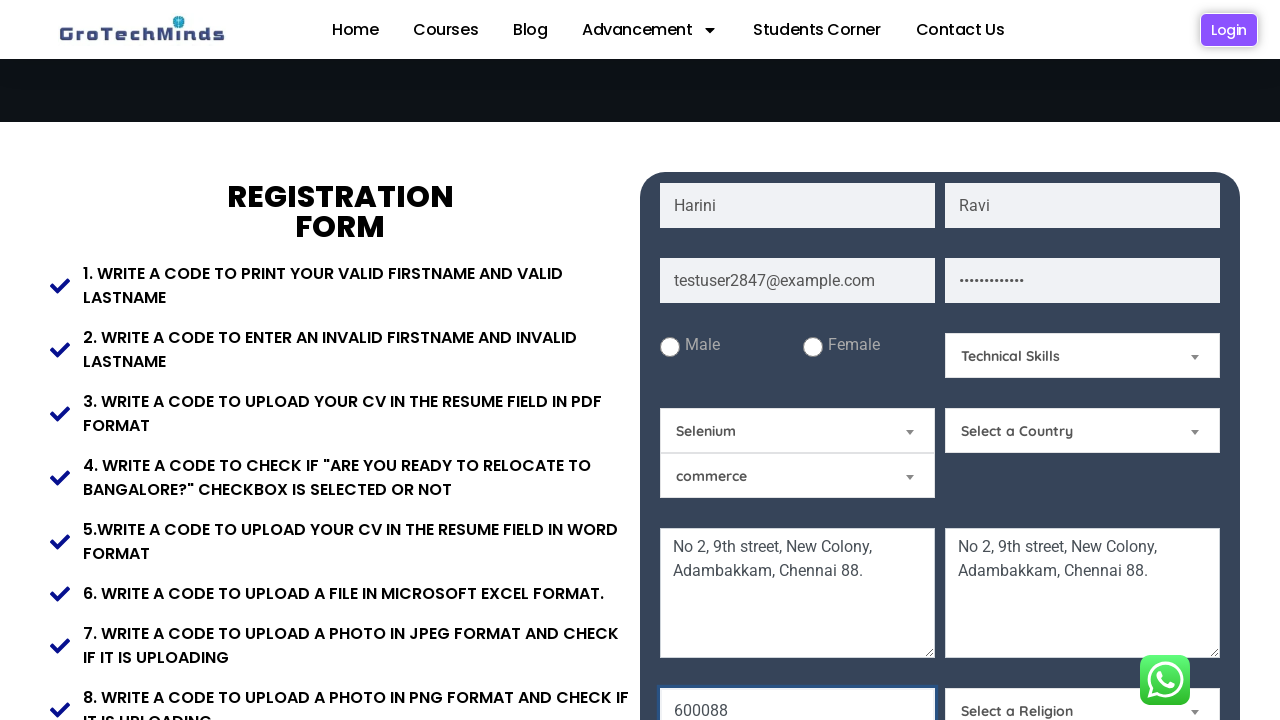

Selected 'Core Java' from Technical Skills dropdown on #technicalskills
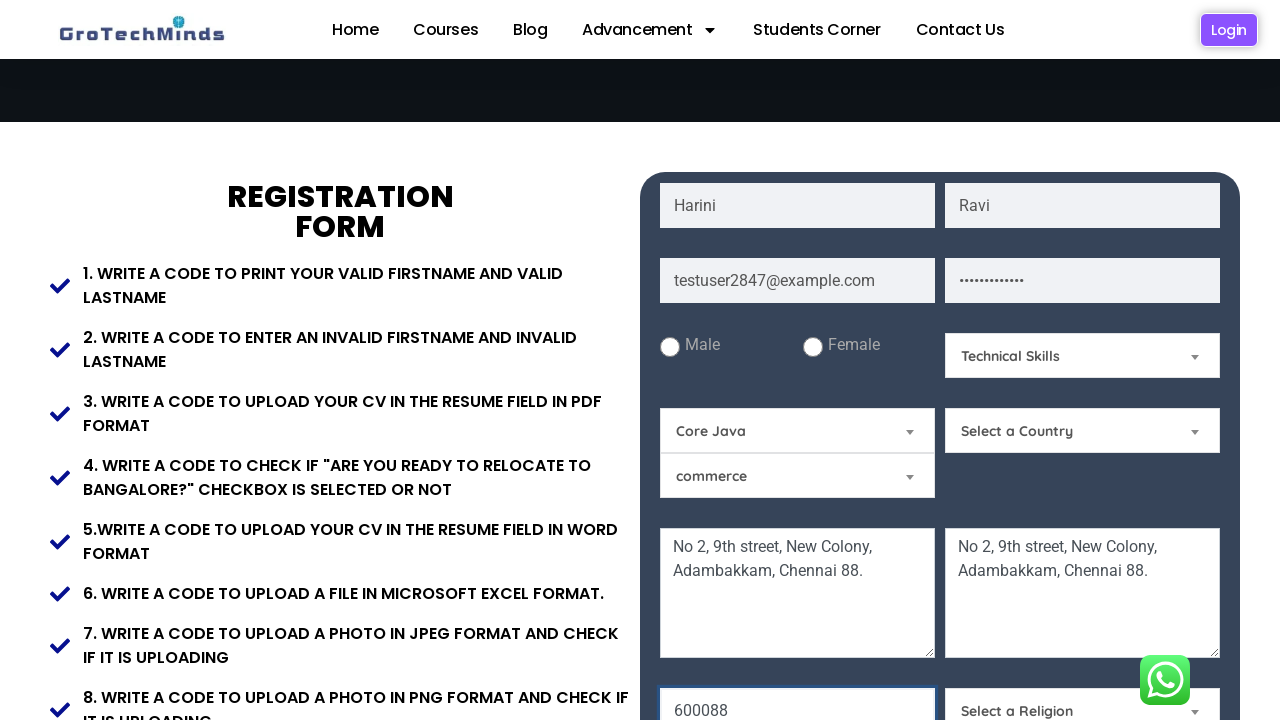

Selected country by index 8 from Country dropdown on #Country
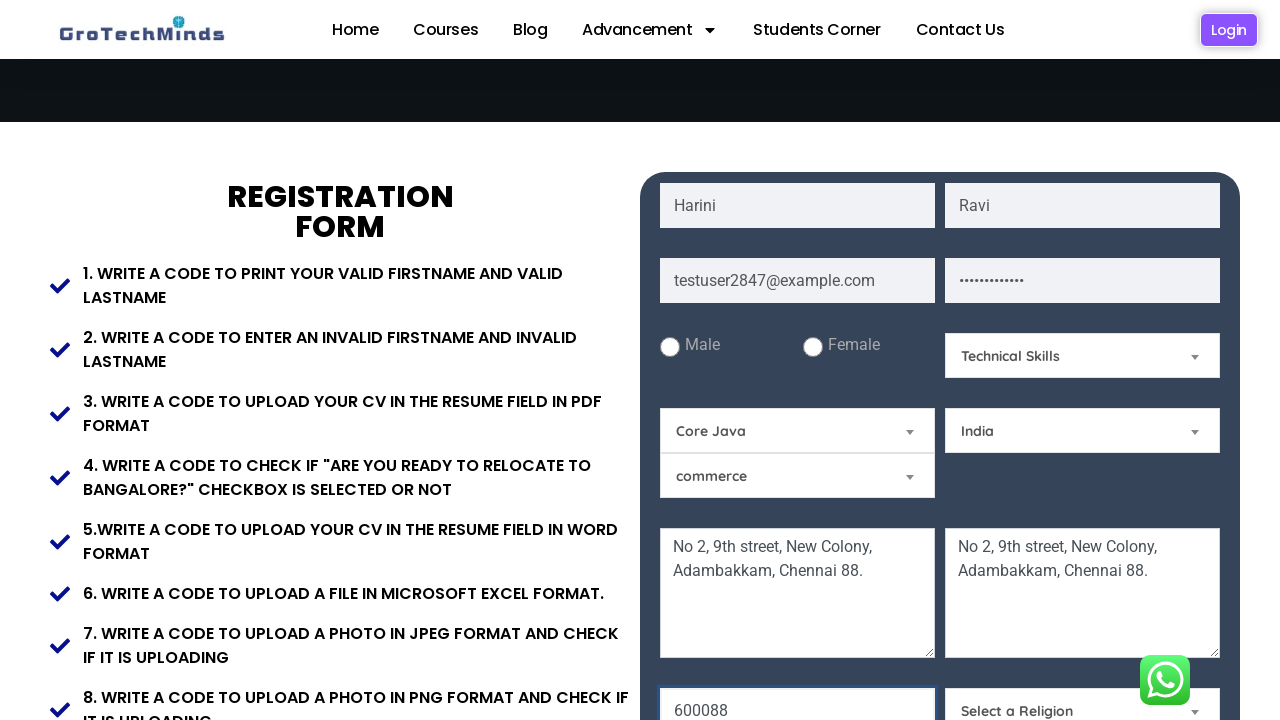

Selected 'Hindu' from Religion dropdown on #Relegion
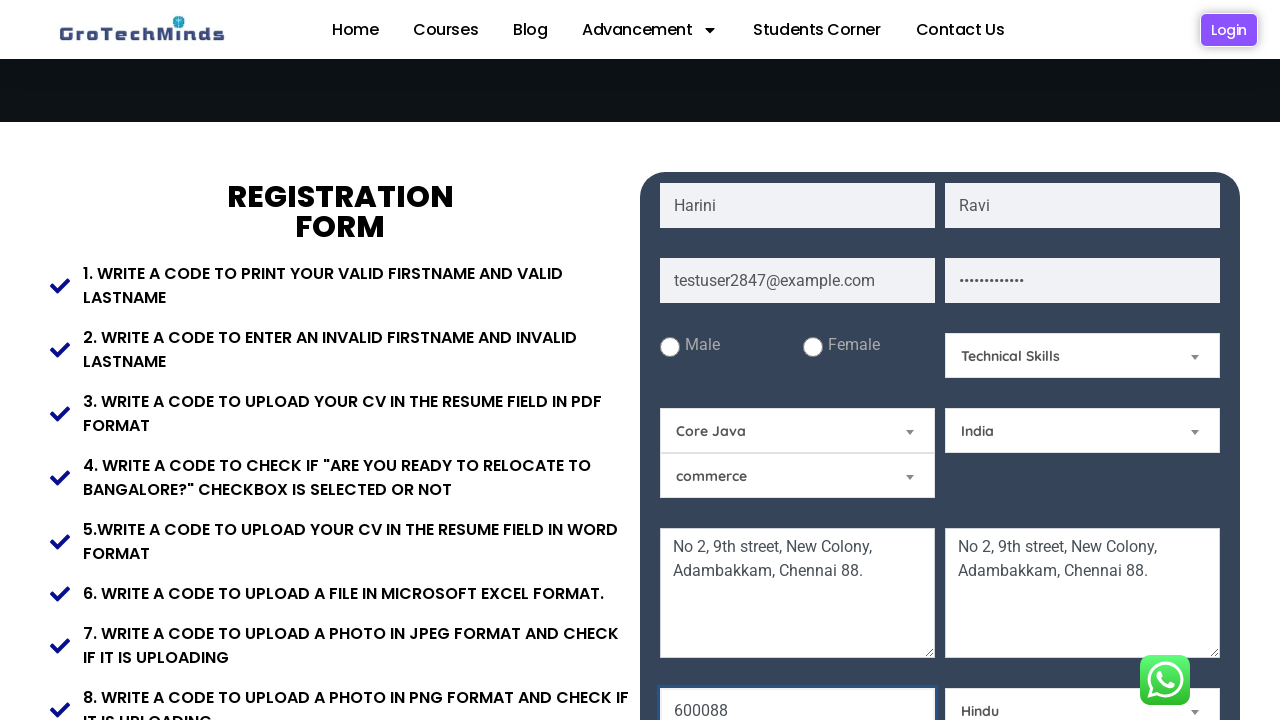

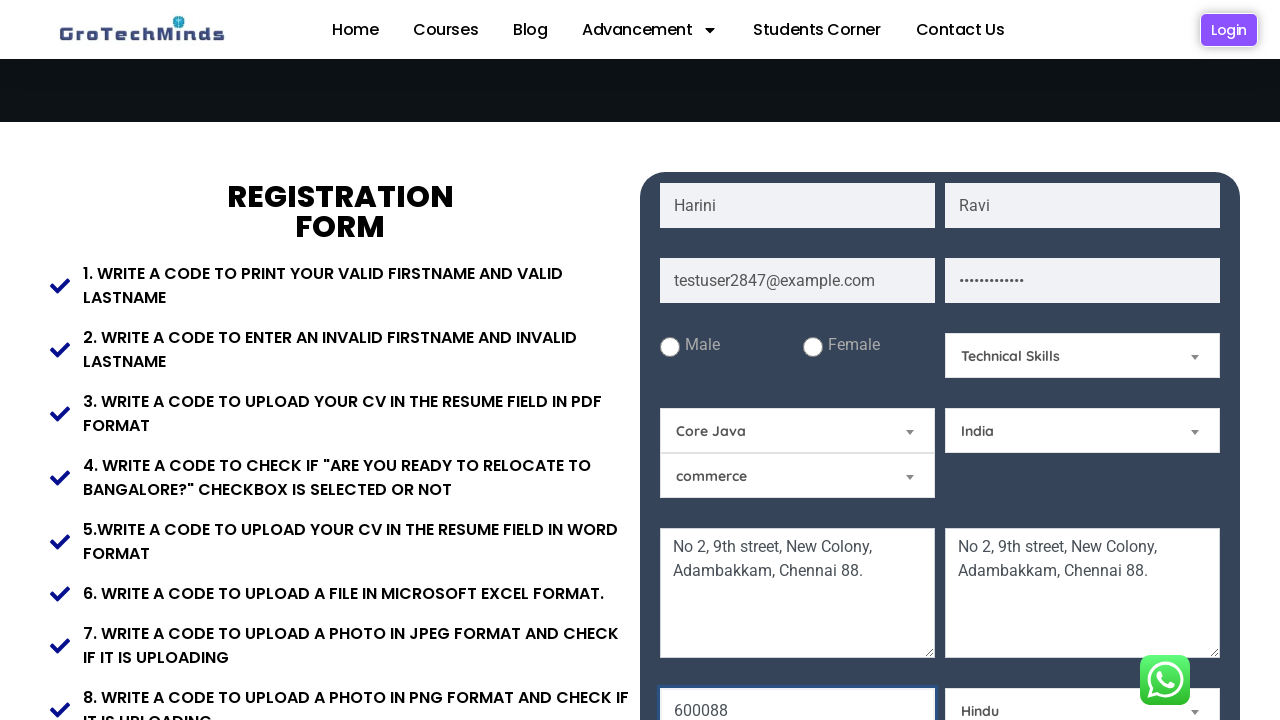